Opens the LiveScores website and verifies the page loads successfully

Starting URL: https://livescores.com

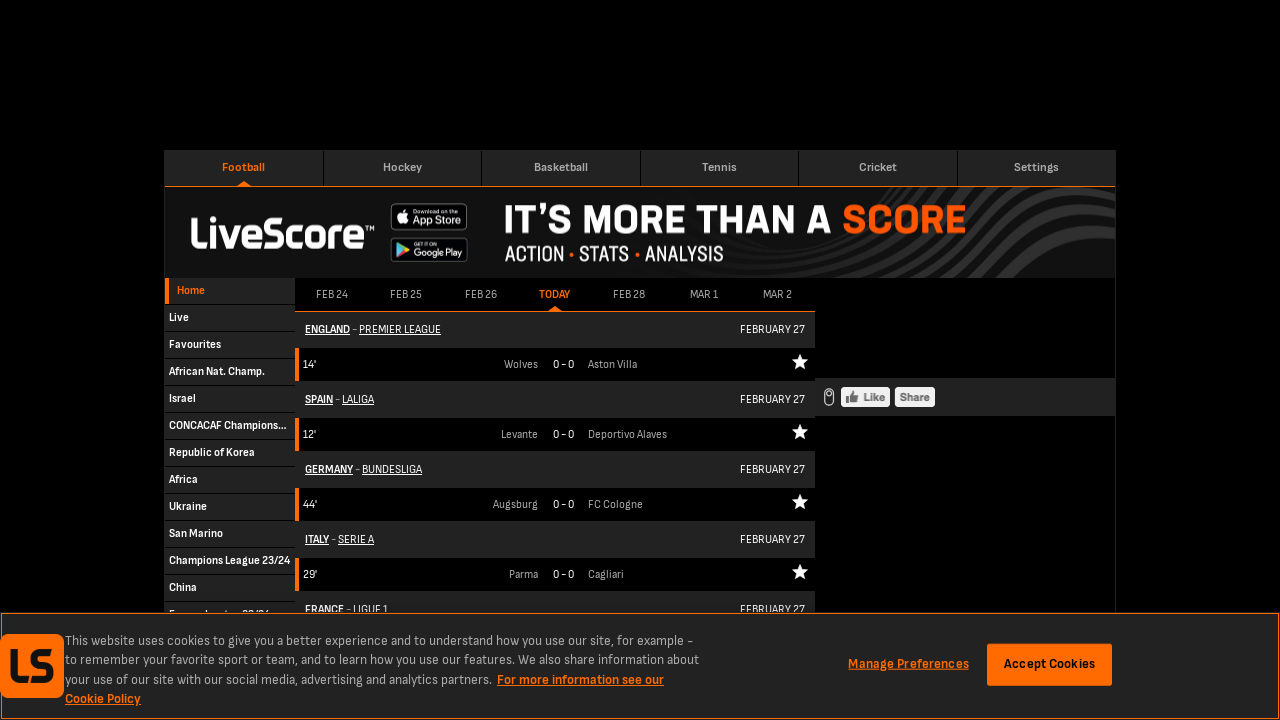

Waited for LiveScores page to load (domcontentloaded)
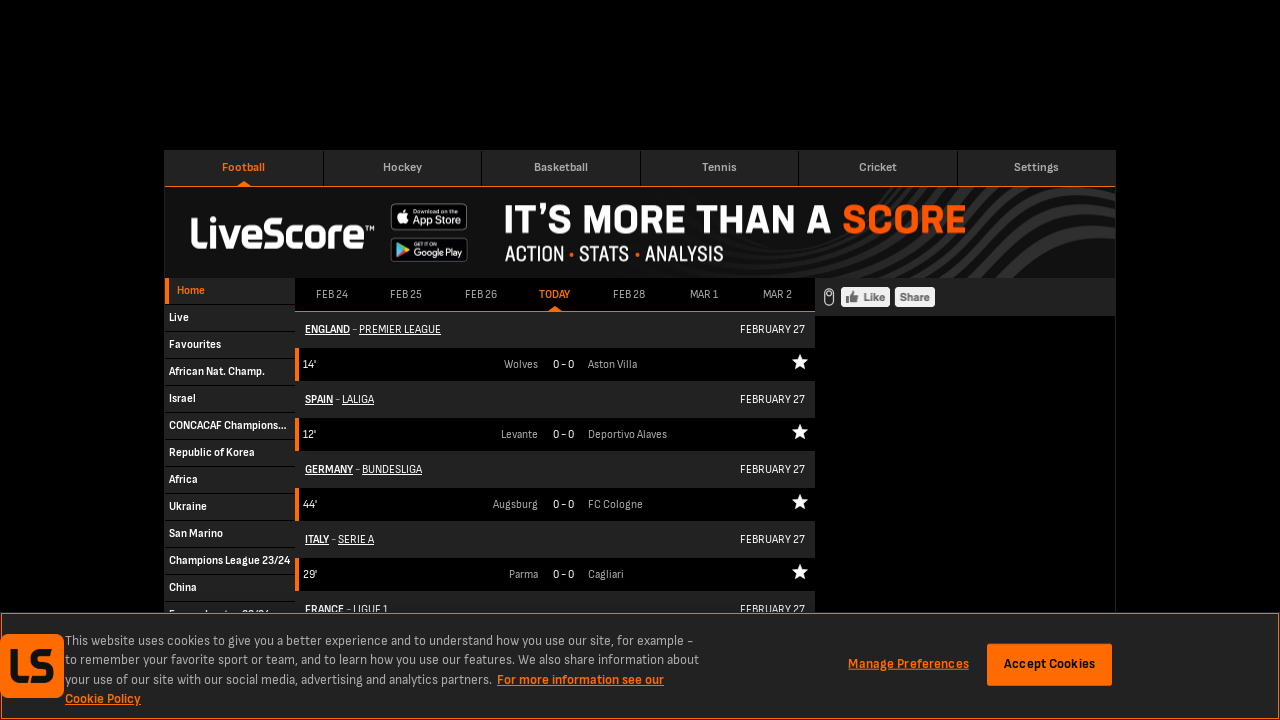

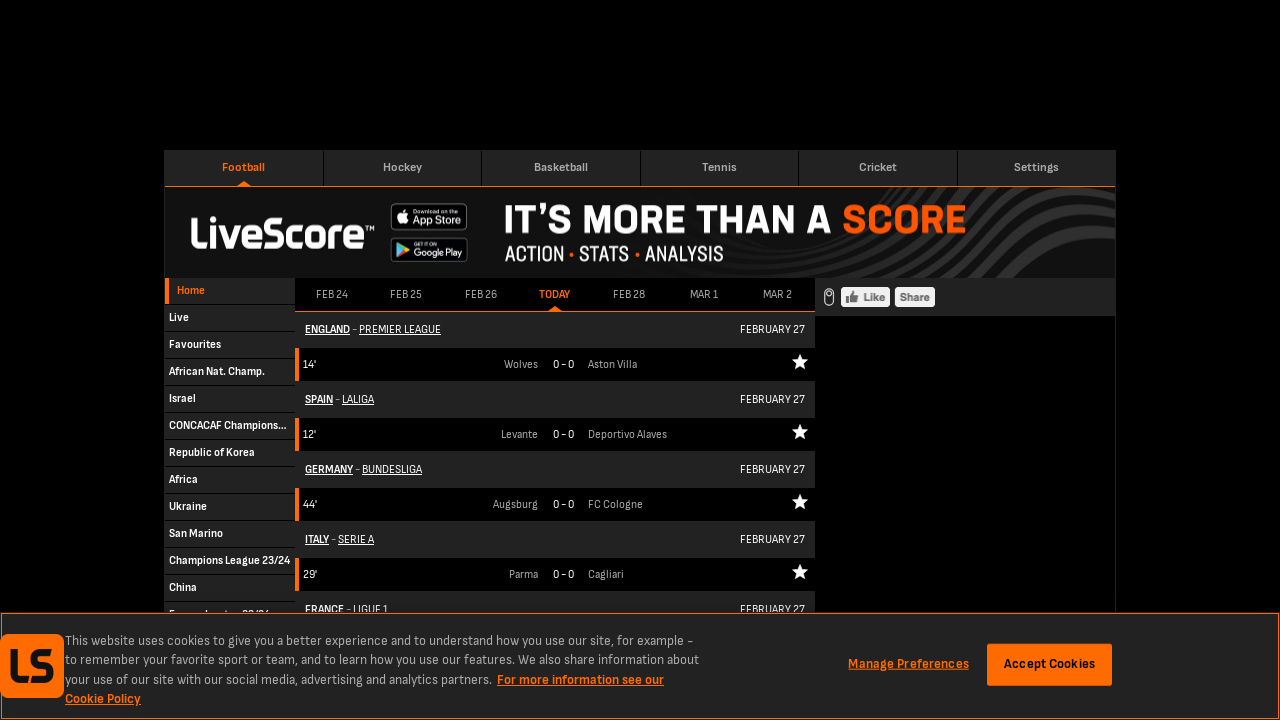